Tests deleting a task from the todo list

Starting URL: https://todomvc.com/examples/react/dist/

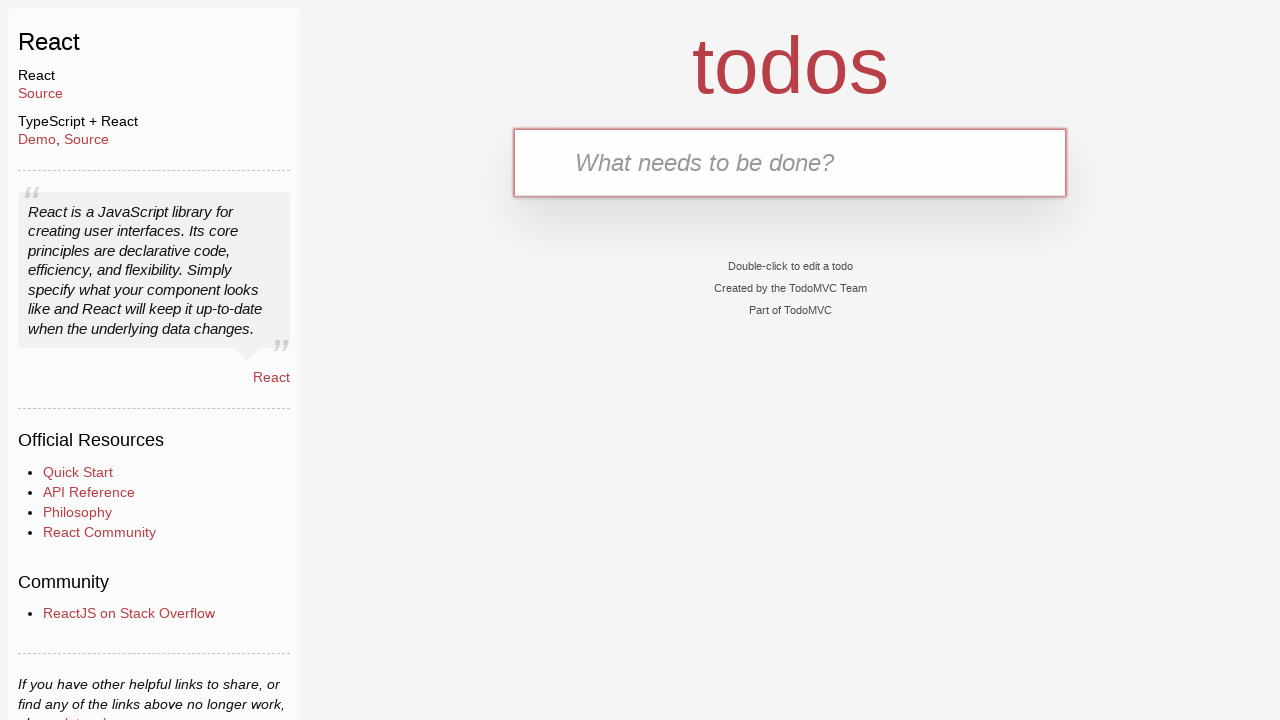

Filled new todo input with 'Take out trash' on .new-todo
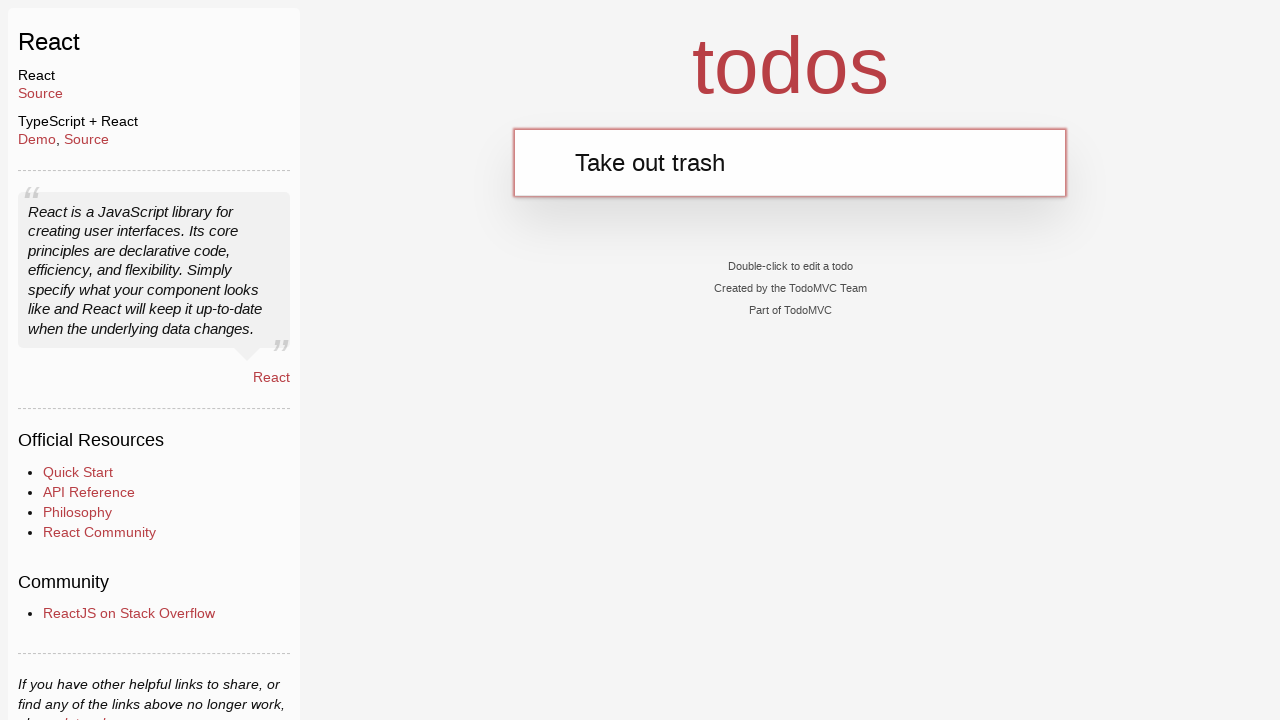

Pressed Enter to add the task on .new-todo
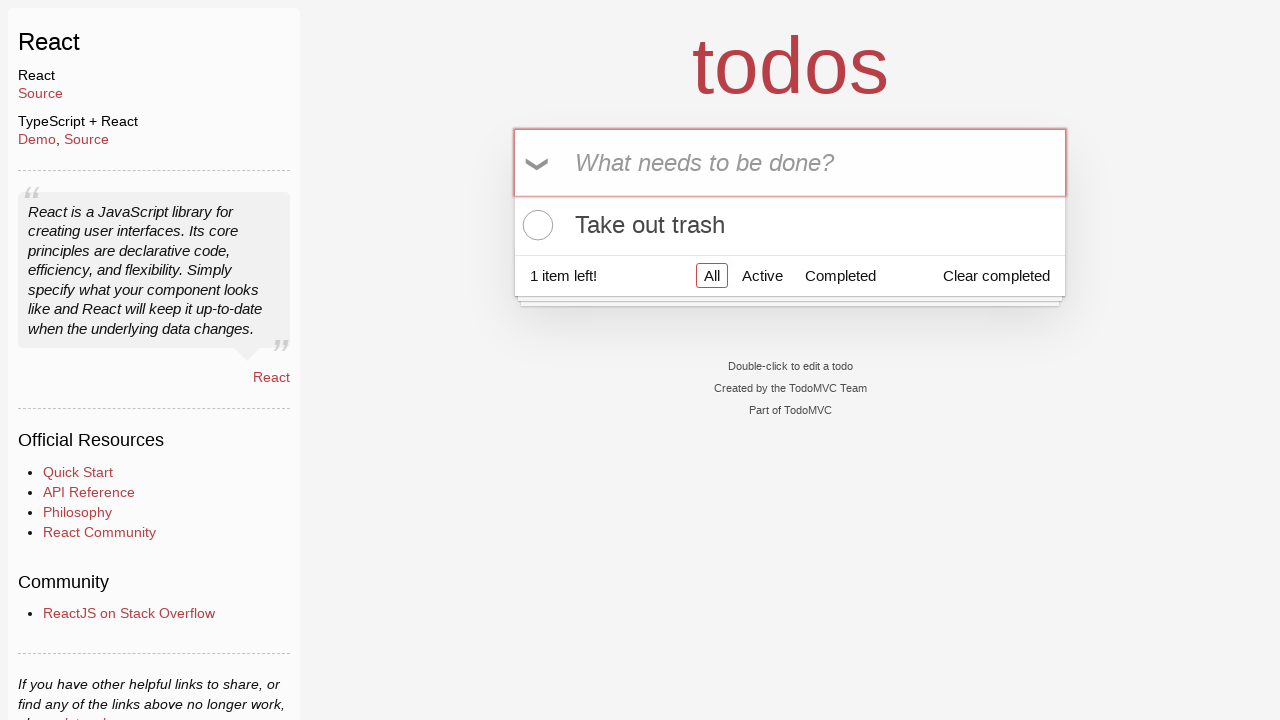

Clicked toggle checkbox to mark task as completed at (535, 225) on xpath=//input[@class='toggle'][1]
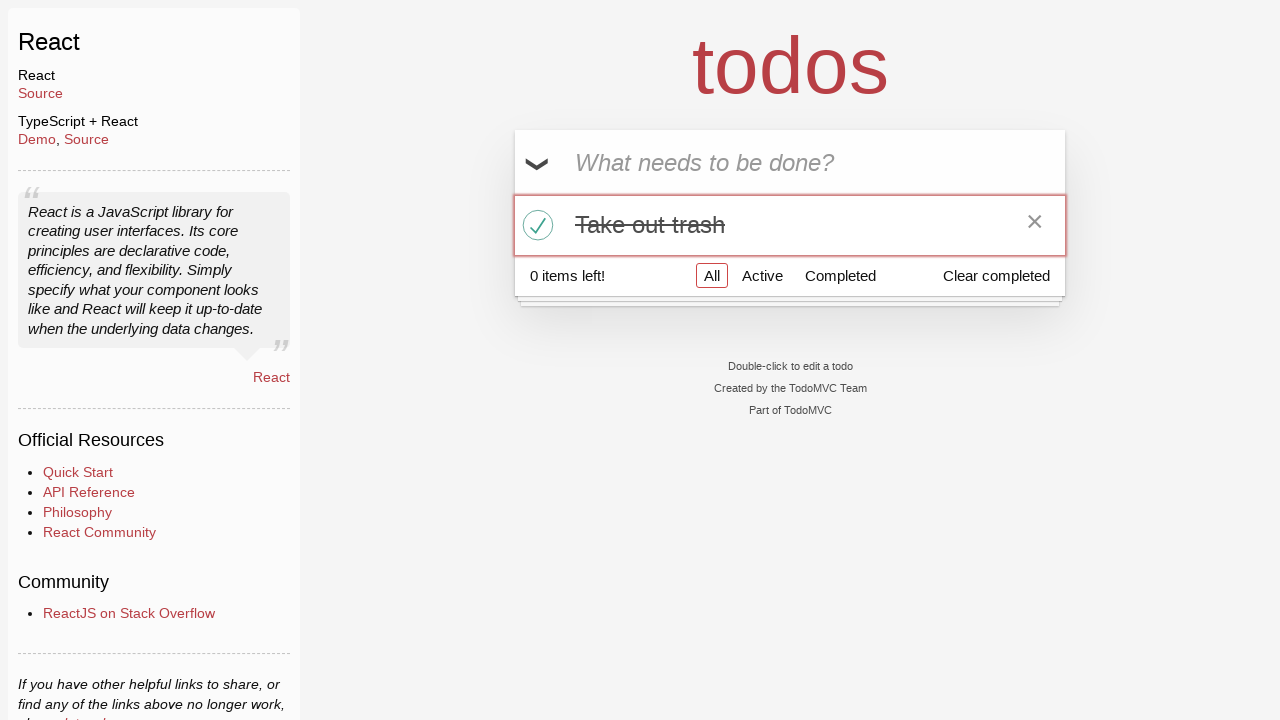

Clicked delete button to remove the task at (1035, 225) on .destroy
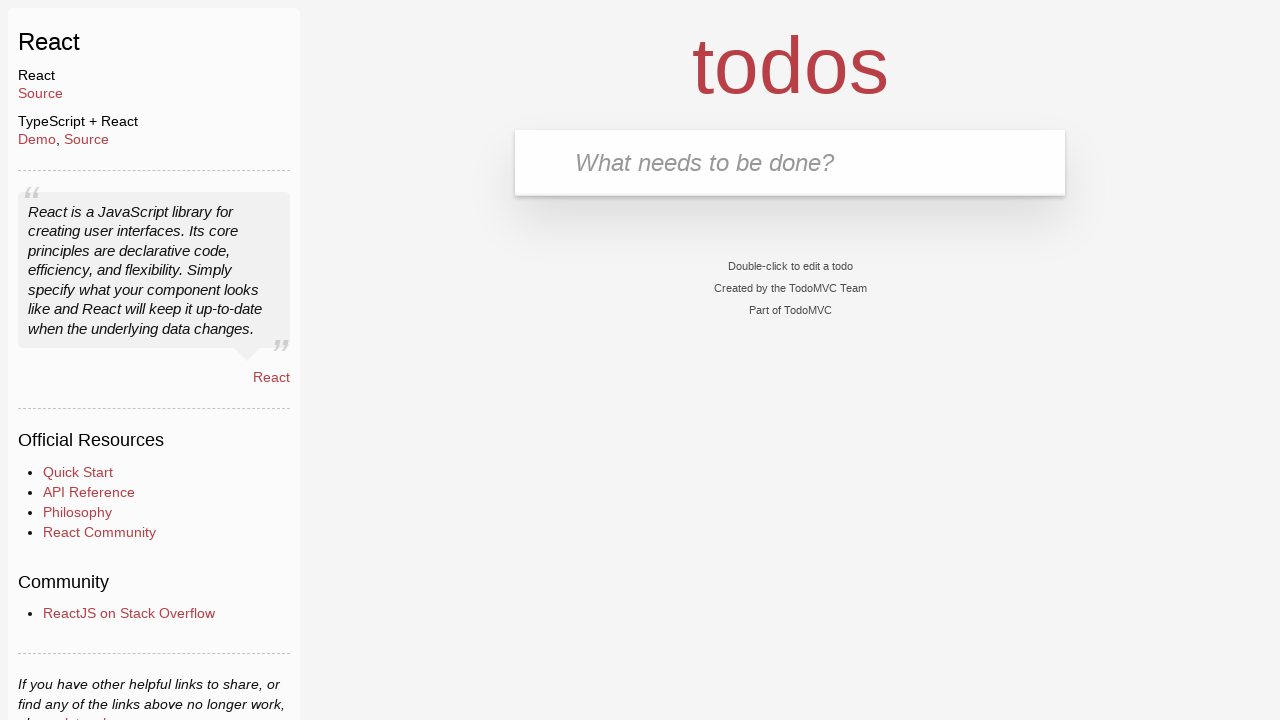

Verified that 'Take out trash' task is no longer in the list
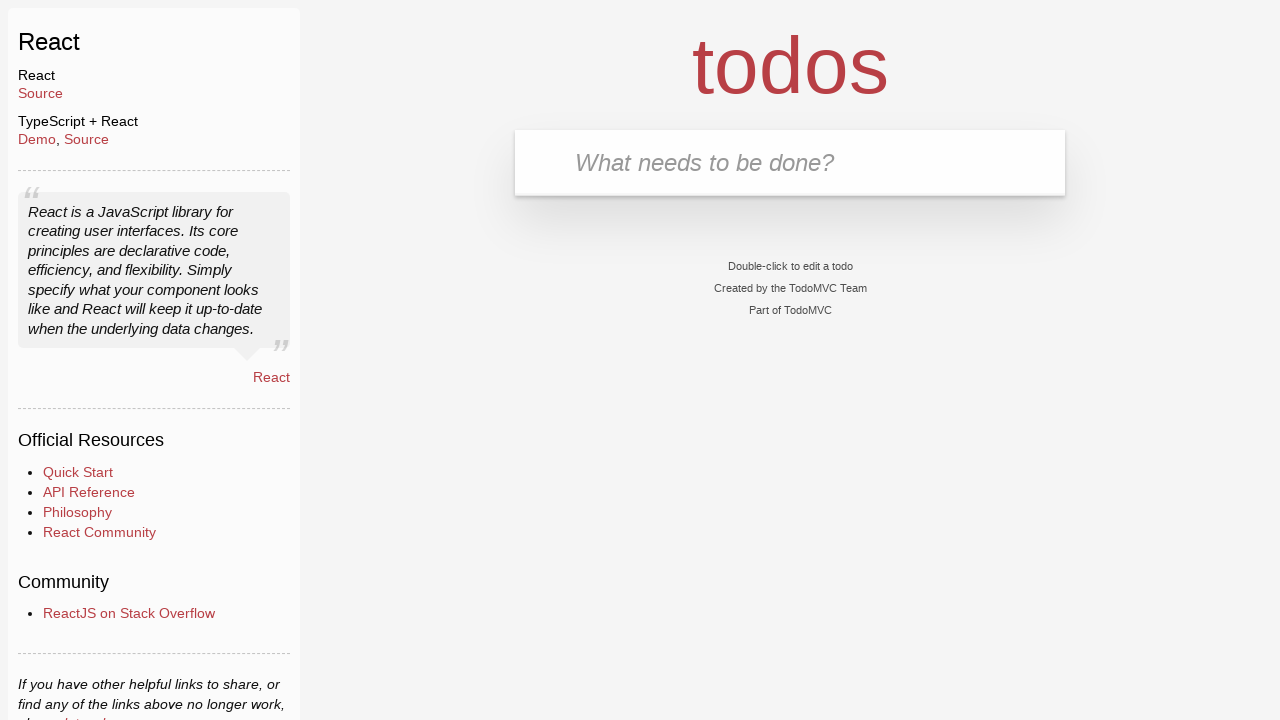

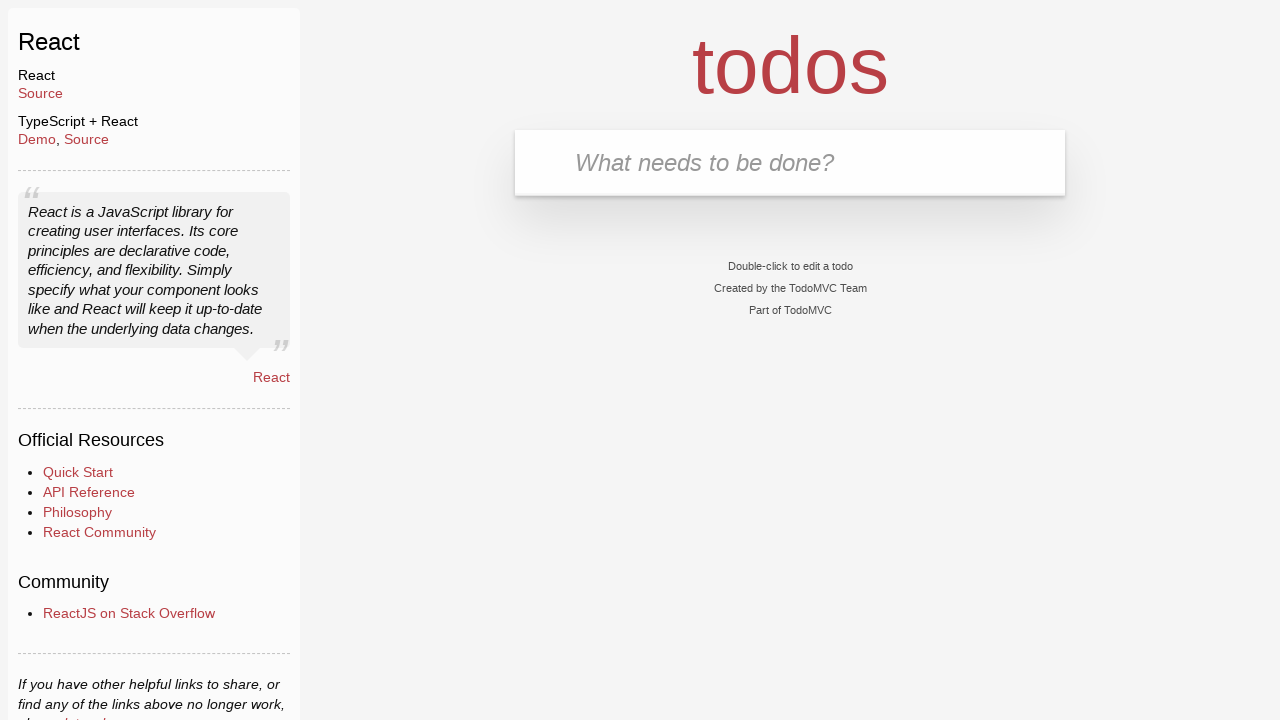